Navigates to the Japanese Society for Cancer of the Colon and Rectum website and verifies that the news section with articles loads correctly.

Starting URL: https://www.jsccr.jp/index.html

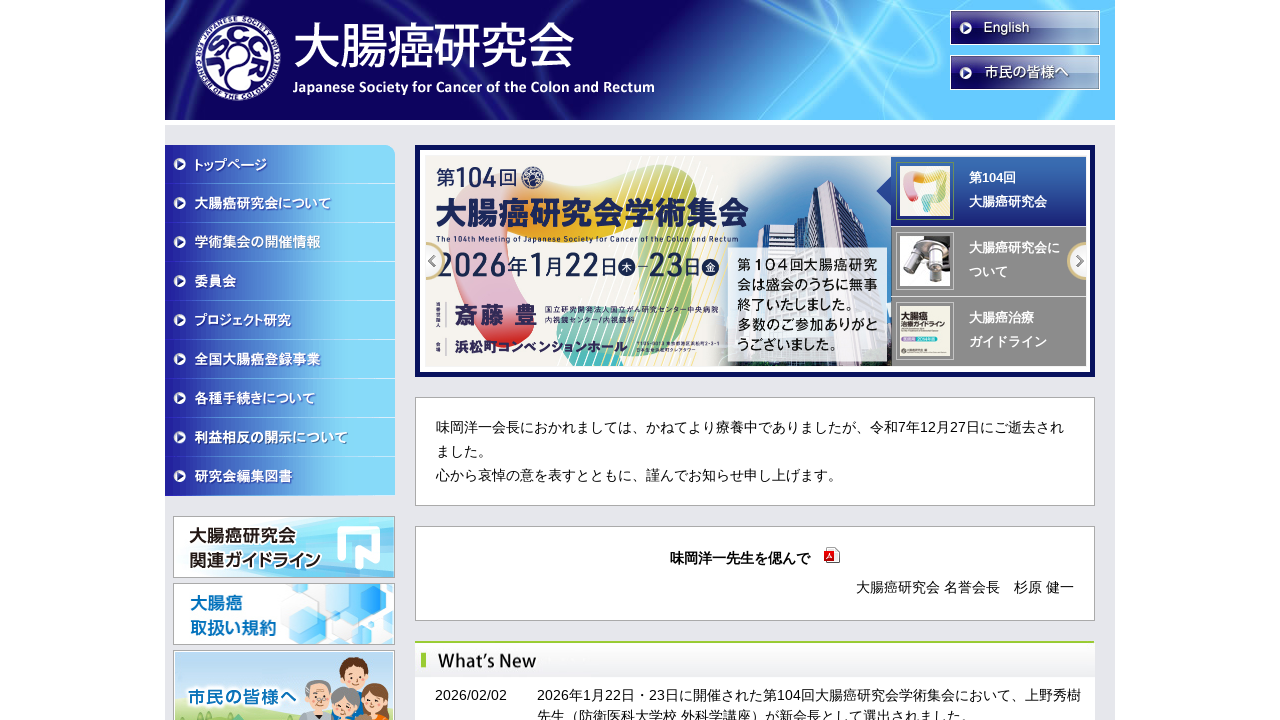

News section with div#News dl selector loaded
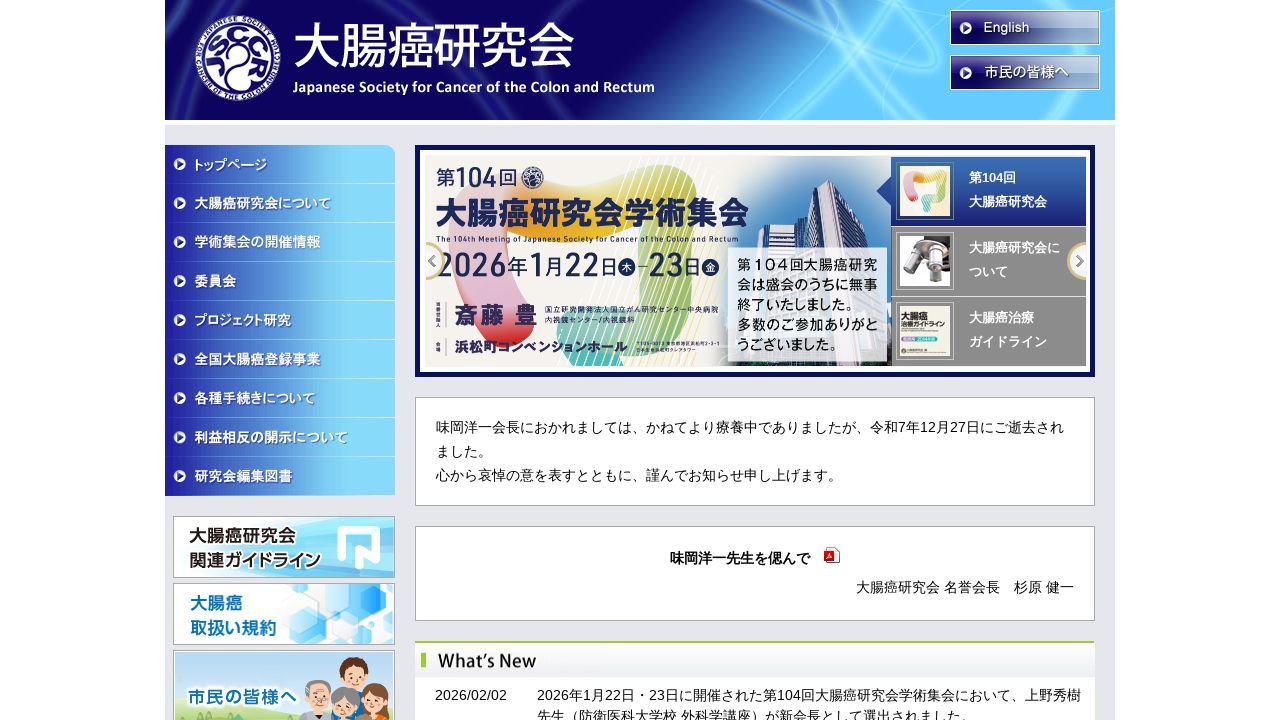

Located news items using div#News dl selector
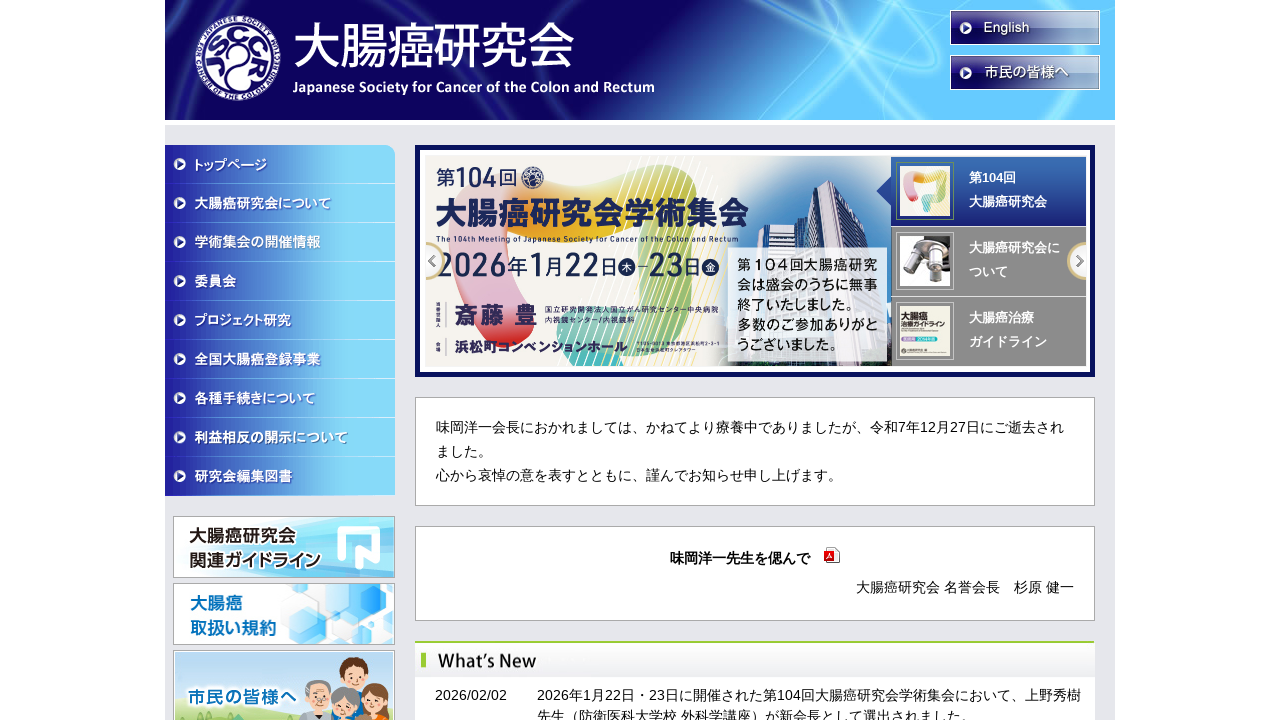

Verified that news items are present on the page
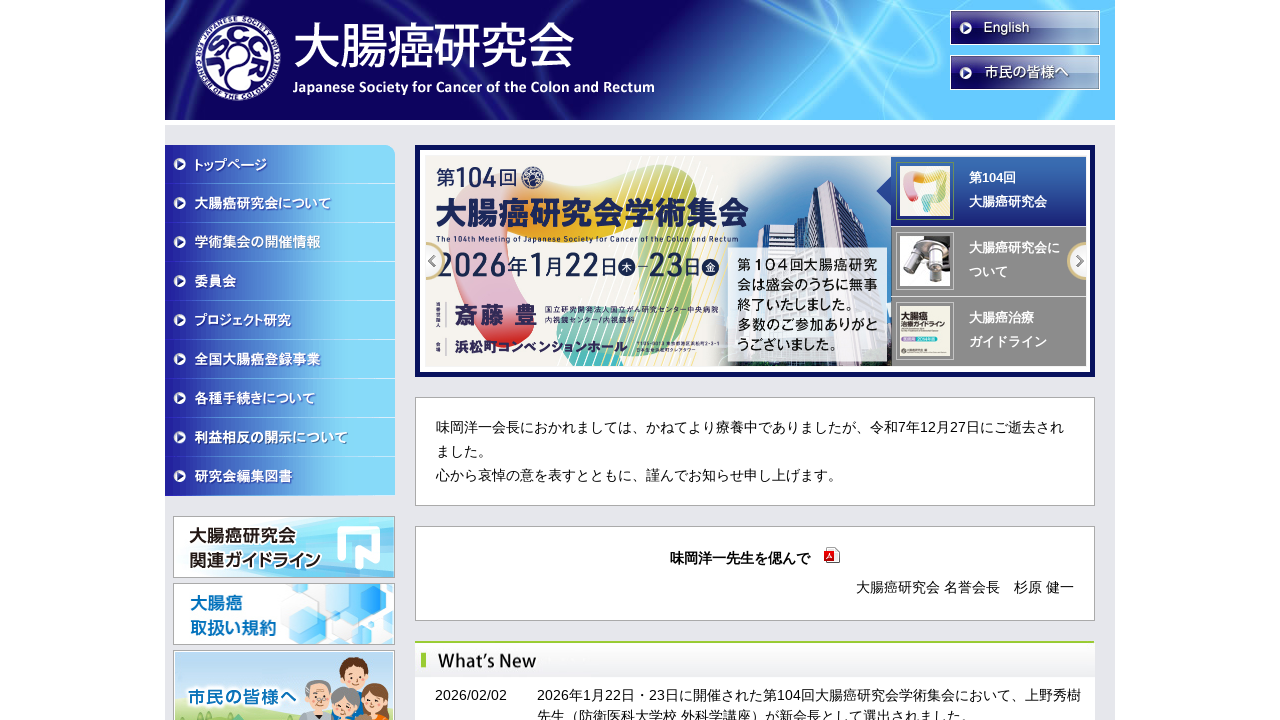

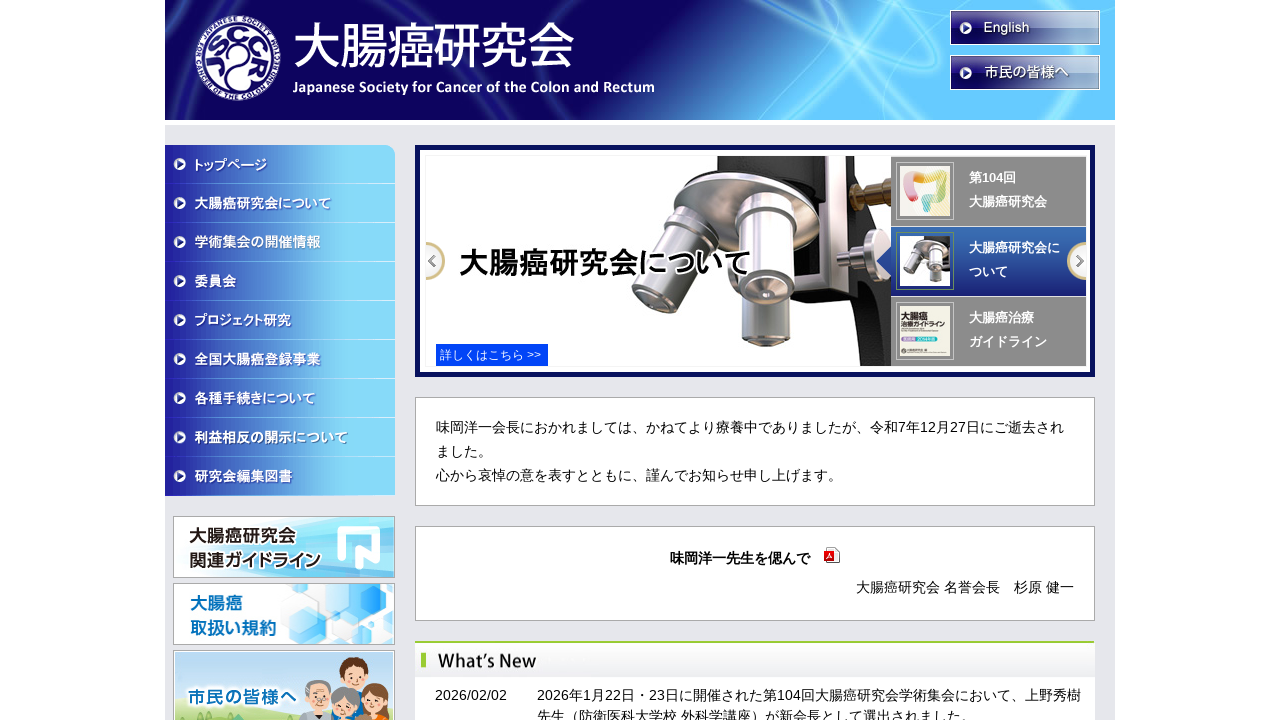